Fills out a registration form with user details including name, address, phone, SSN, username and password

Starting URL: https://parabank.parasoft.com/parabank/register.htm

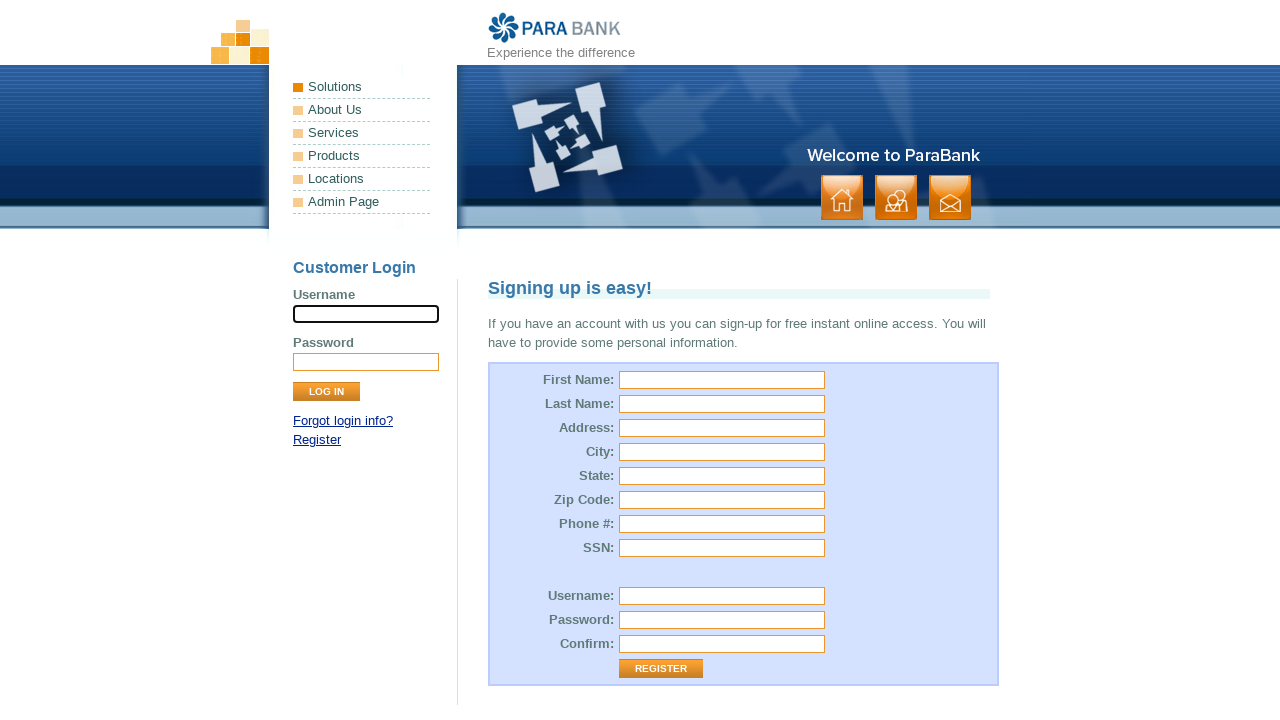

Filled first name field with 'Dana' on #customer\.firstName
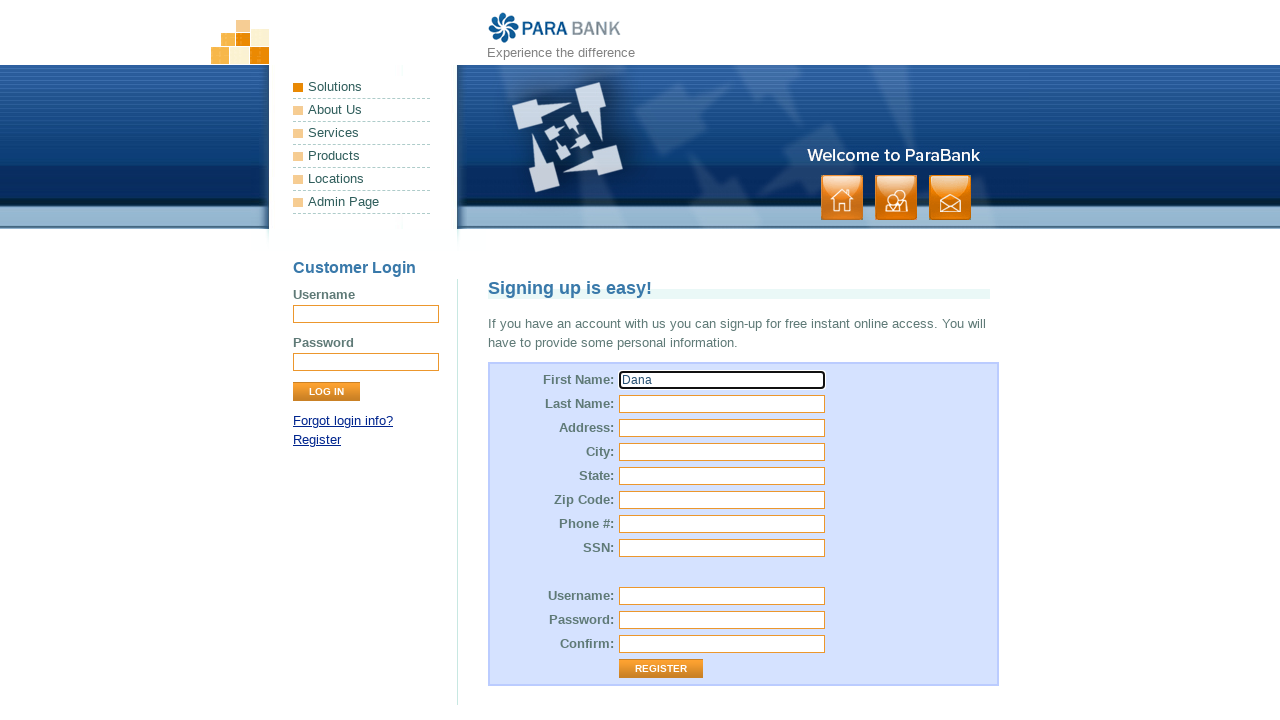

Filled last name field with 'Smith' on [name='customer.lastName']
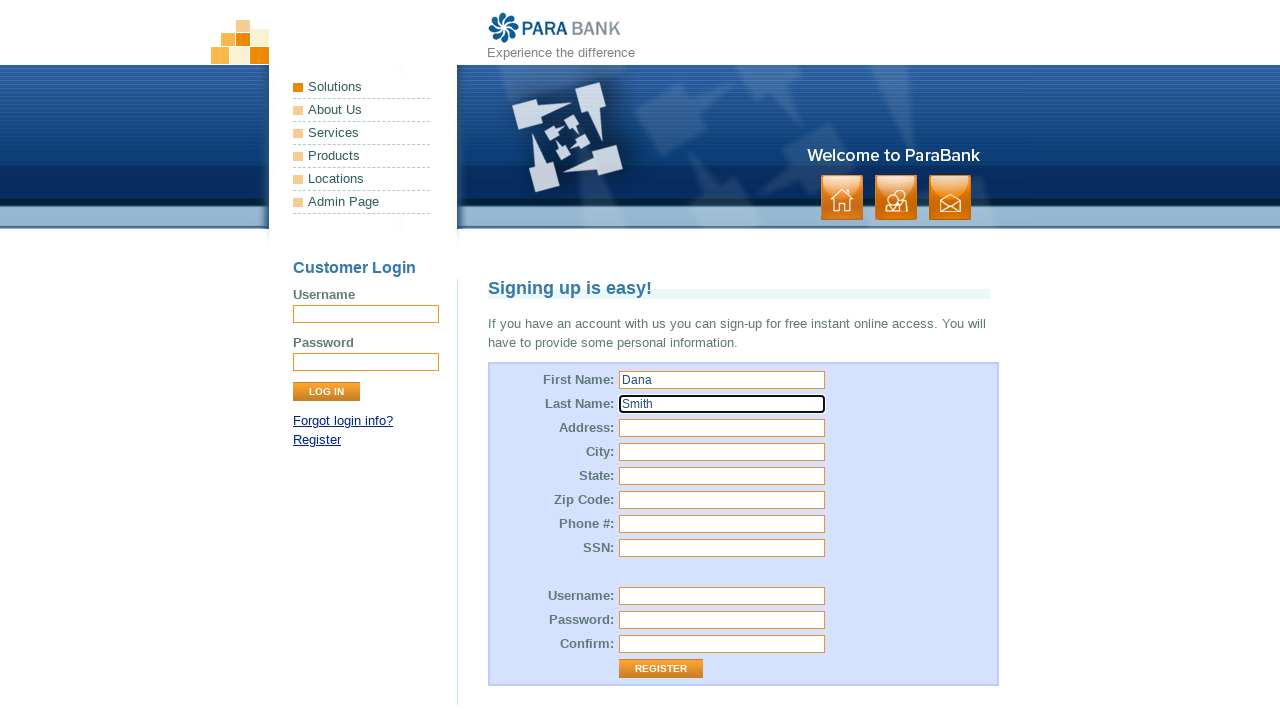

Filled street address field with 'Dearborn ave' on #customer\.address\.street
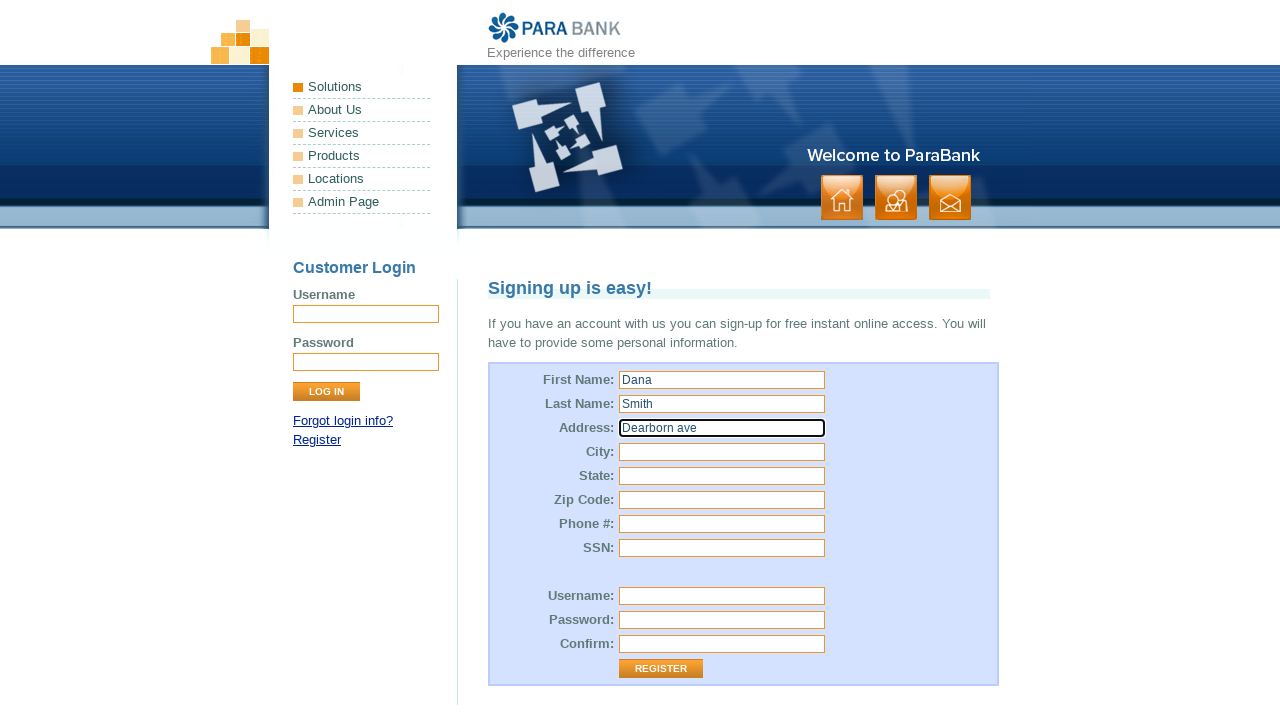

Filled city field with 'Cincinnati' on [name='customer.address.city']
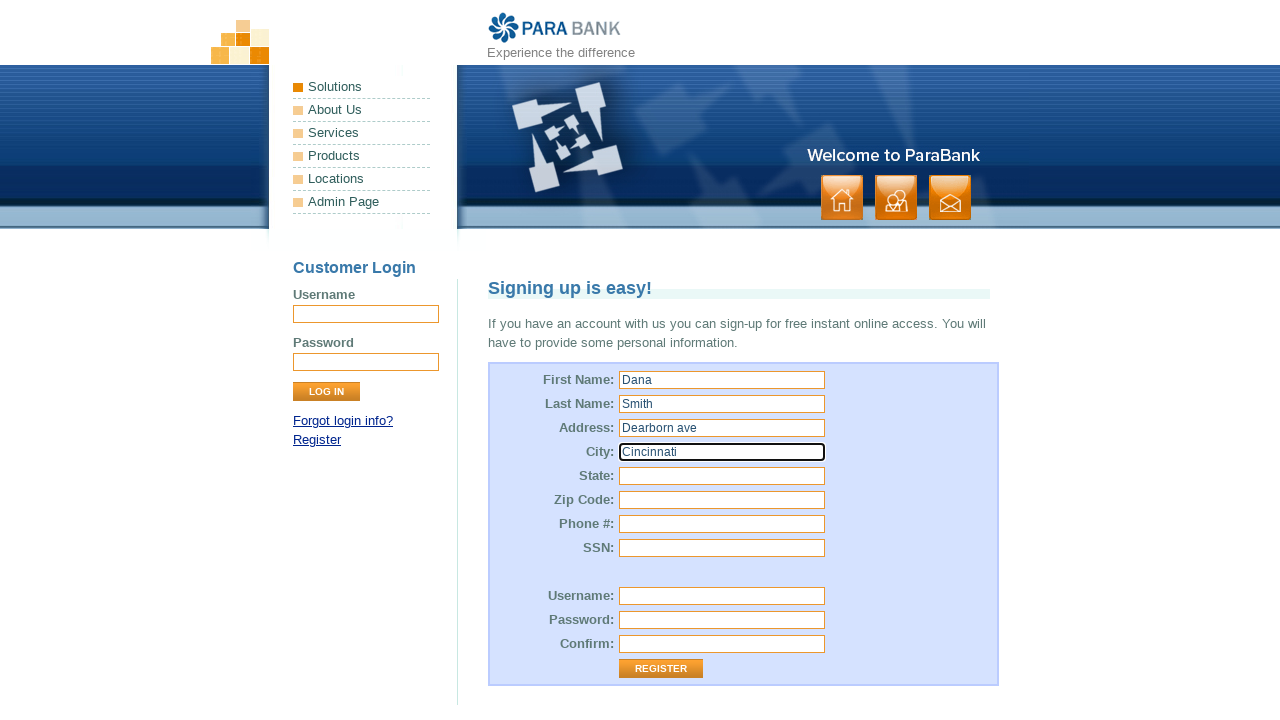

Filled state field with 'Ohio' on #customer\.address\.state
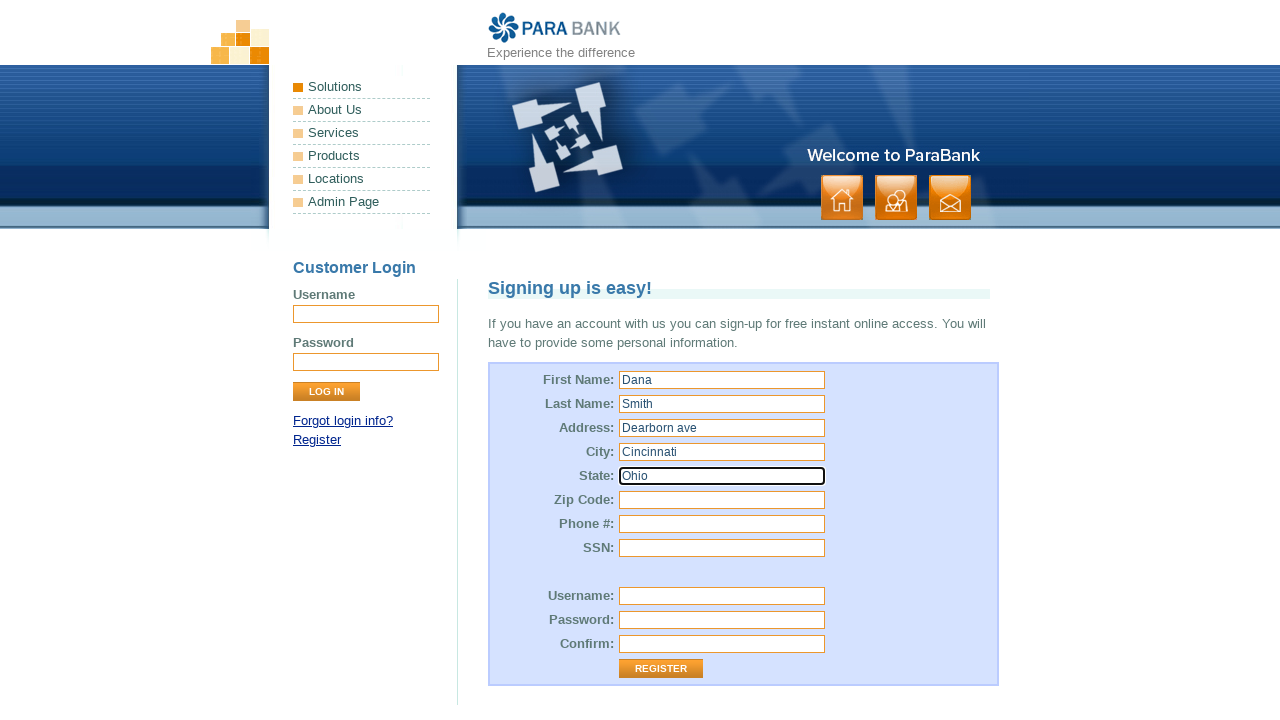

Filled zip code field with '43256' on [name='customer.address.zipCode']
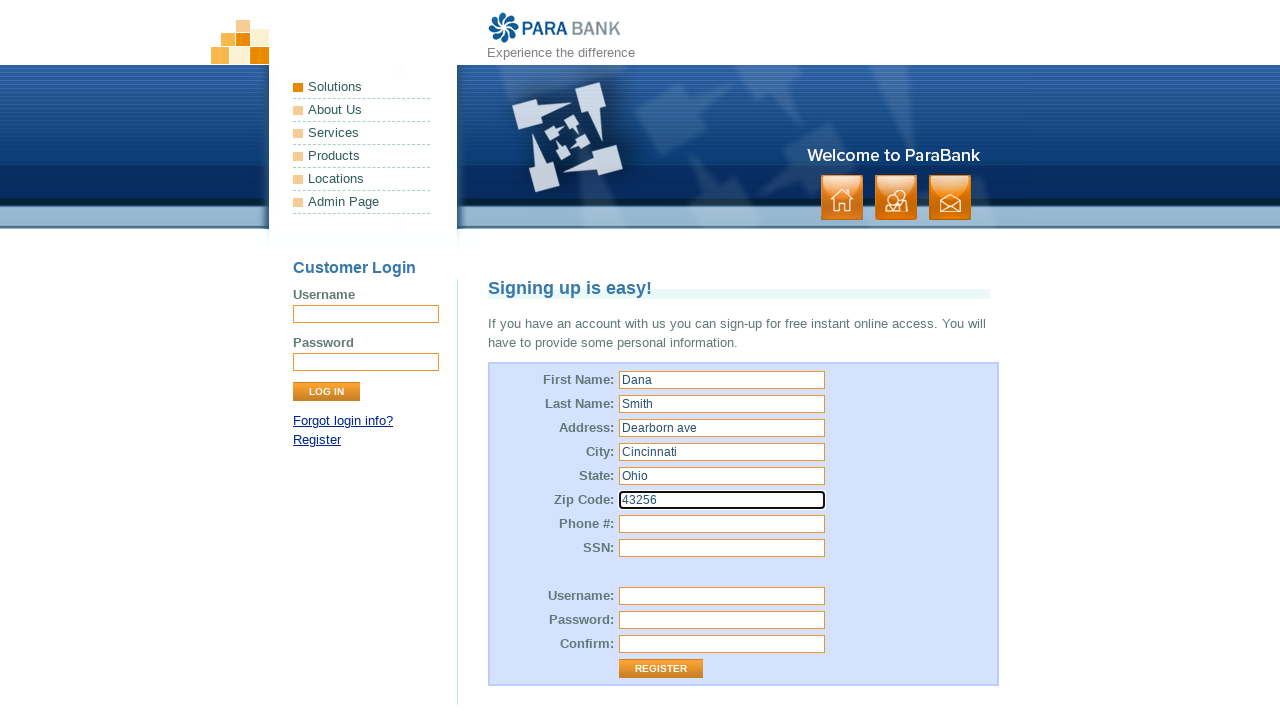

Filled phone number field with '2337828321' on #customer\.phoneNumber
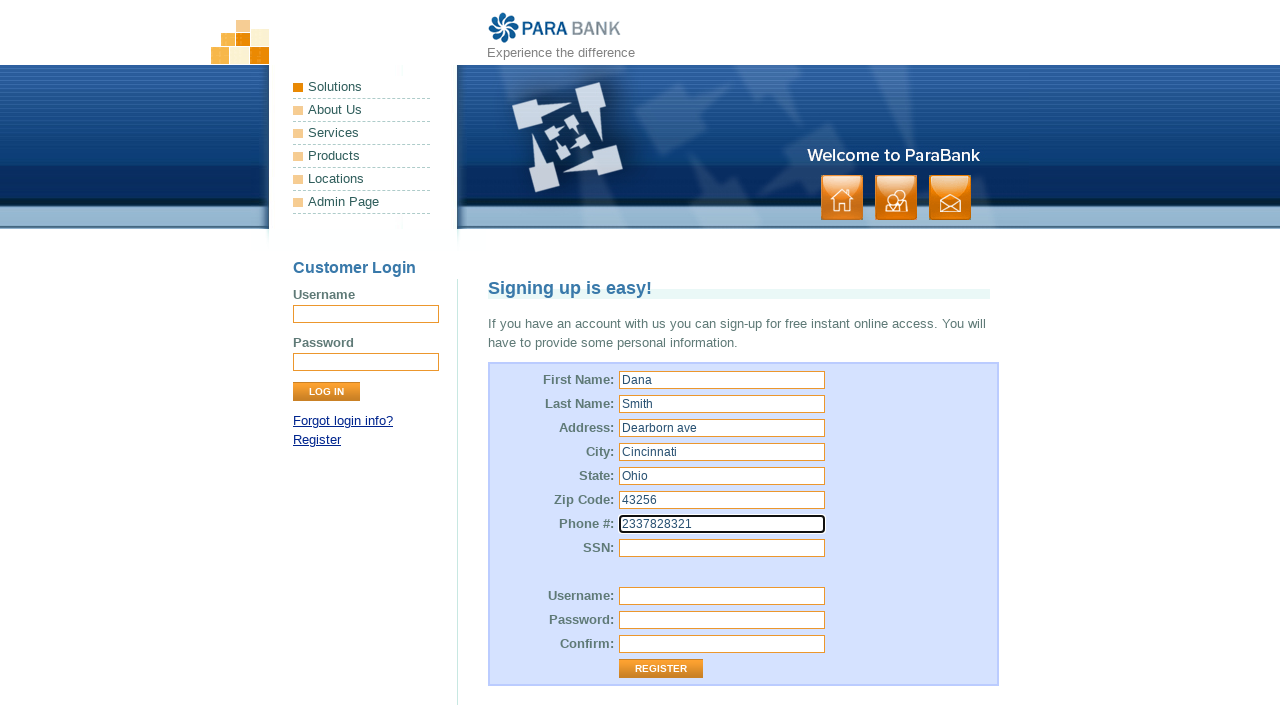

Filled SSN field with '222776666' on [name='customer.ssn']
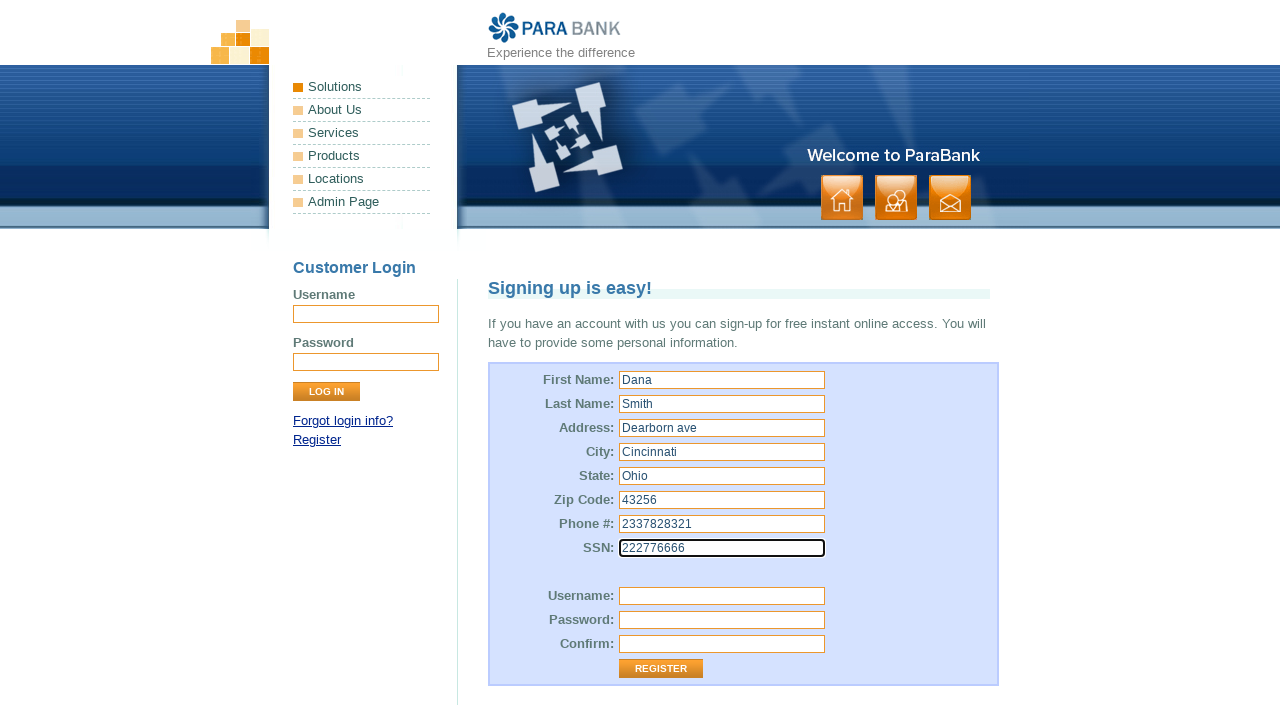

Filled username field with 'dana.smith1' on #customer\.username
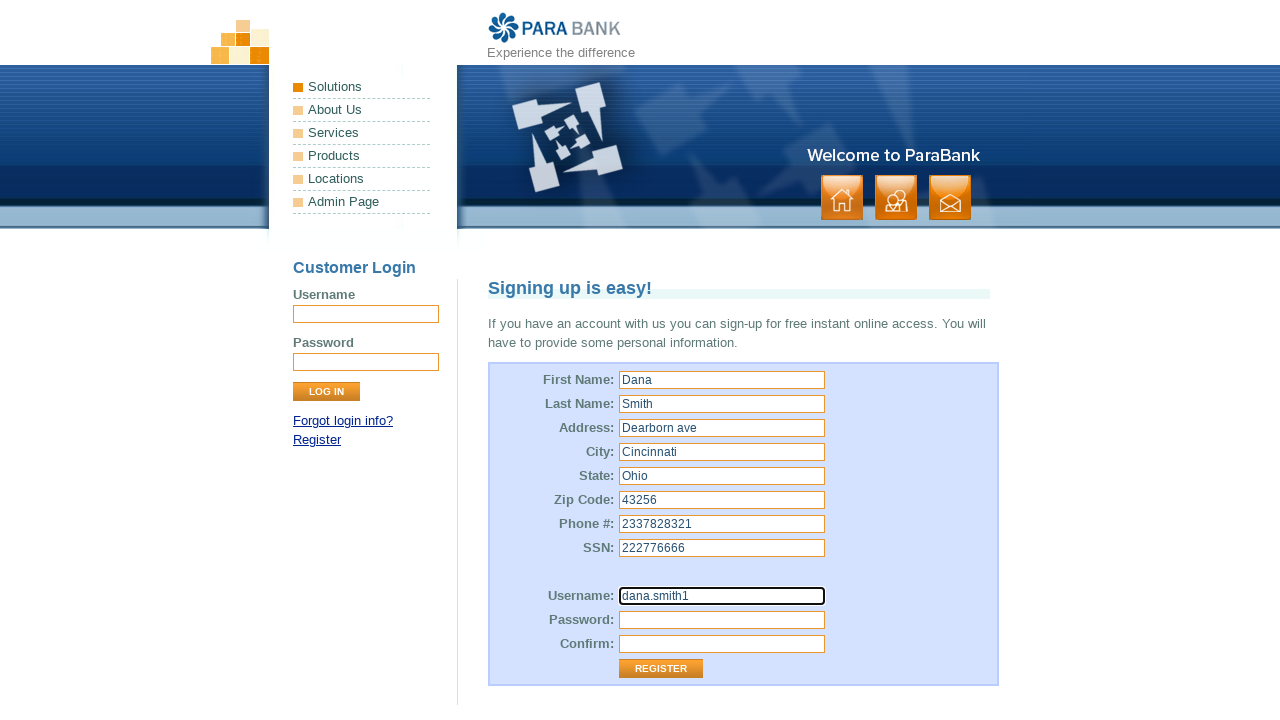

Filled password field with '••••••••••••••' on [name='customer.password']
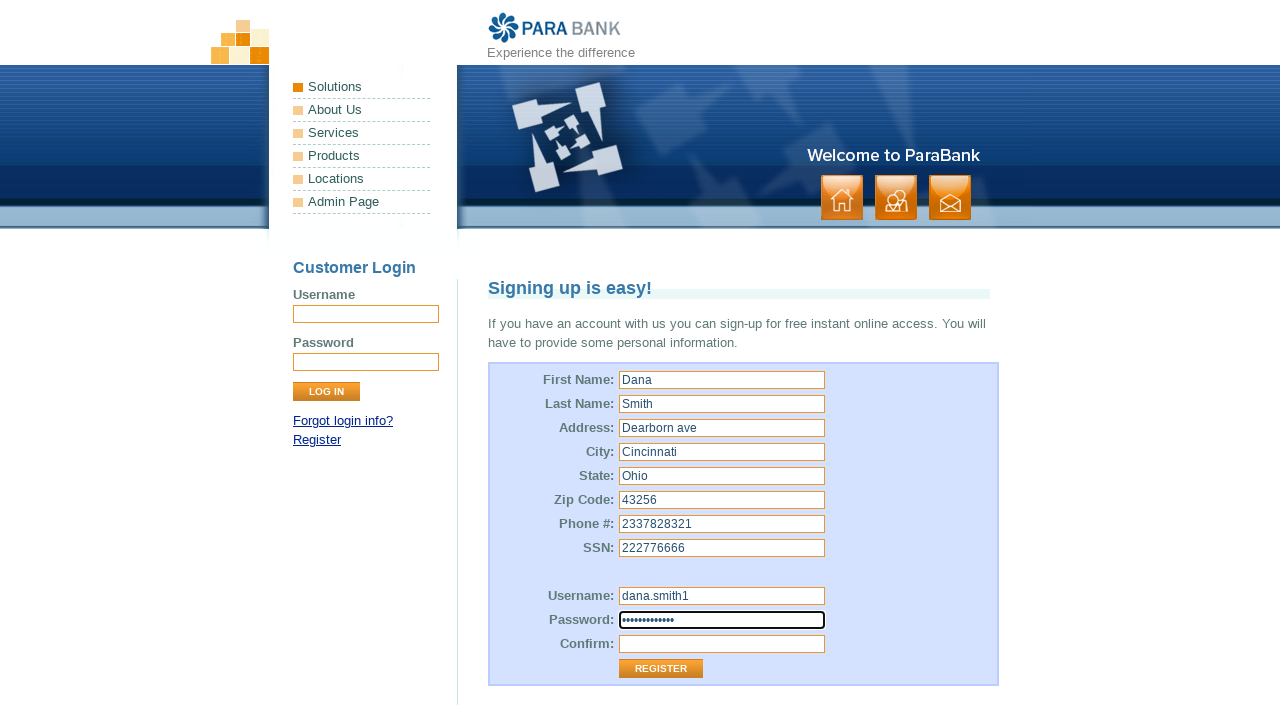

Filled password confirmation field with '••••••••••••••' on [name='repeatedPassword']
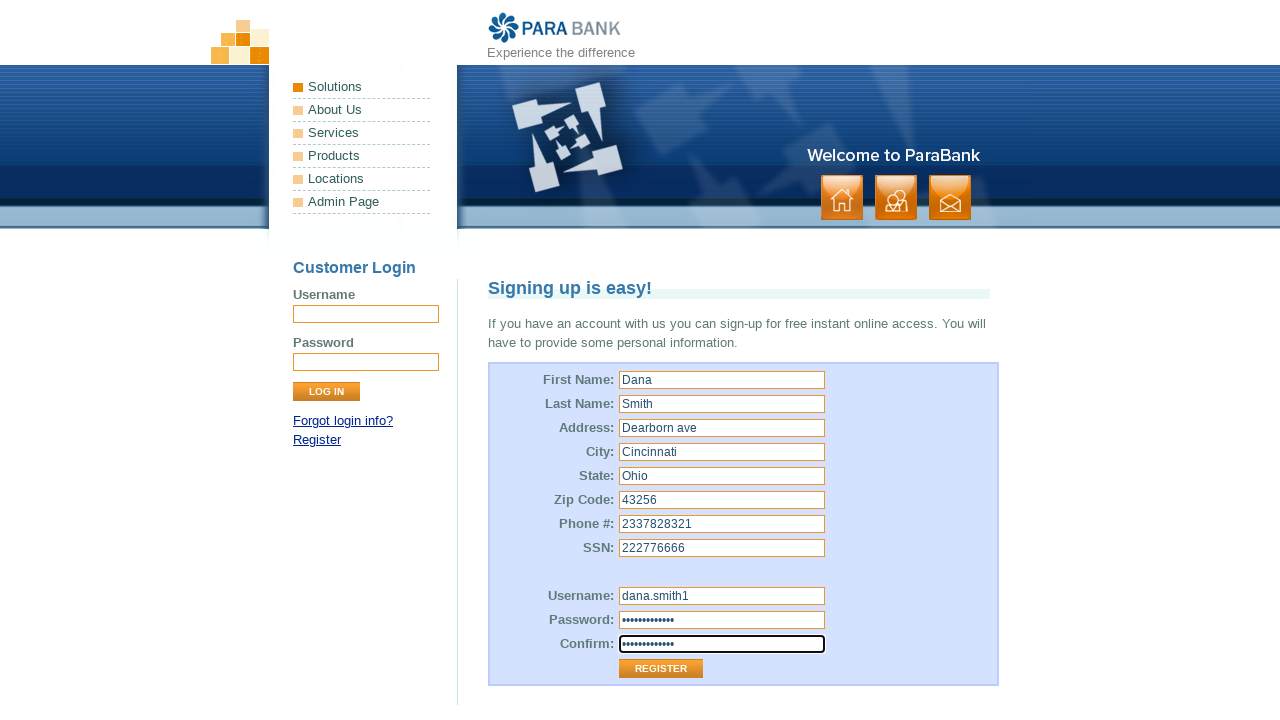

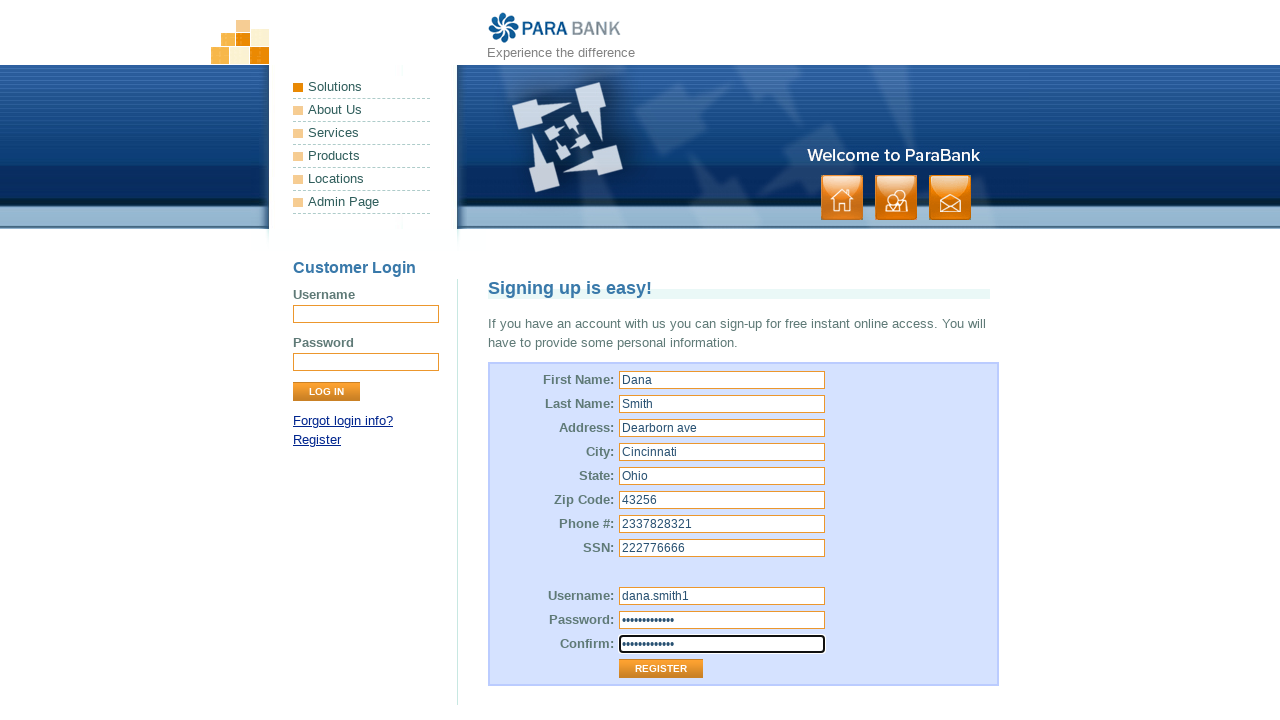